Tests JavaScript alert handling by filling a name field, clicking buttons to trigger alerts, and accepting/dismissing them

Starting URL: https://rahulshettyacademy.com/AutomationPractice/

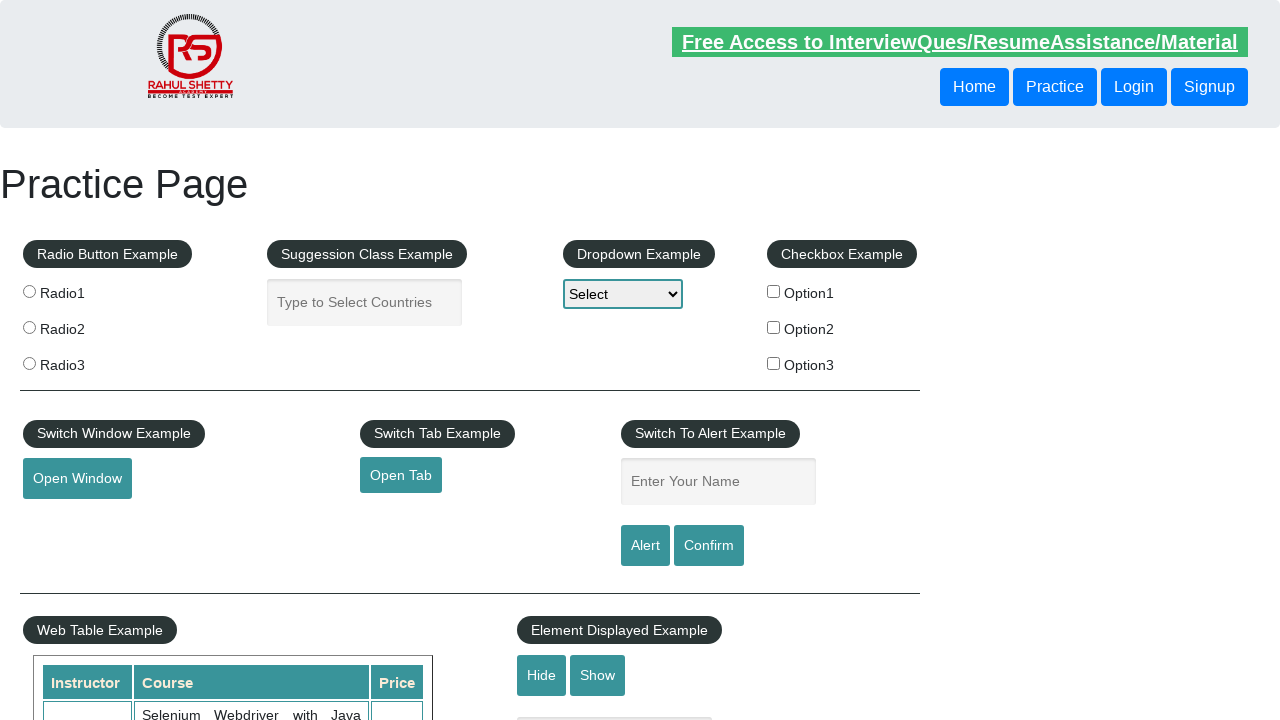

Filled name field with 'marcus' on #name
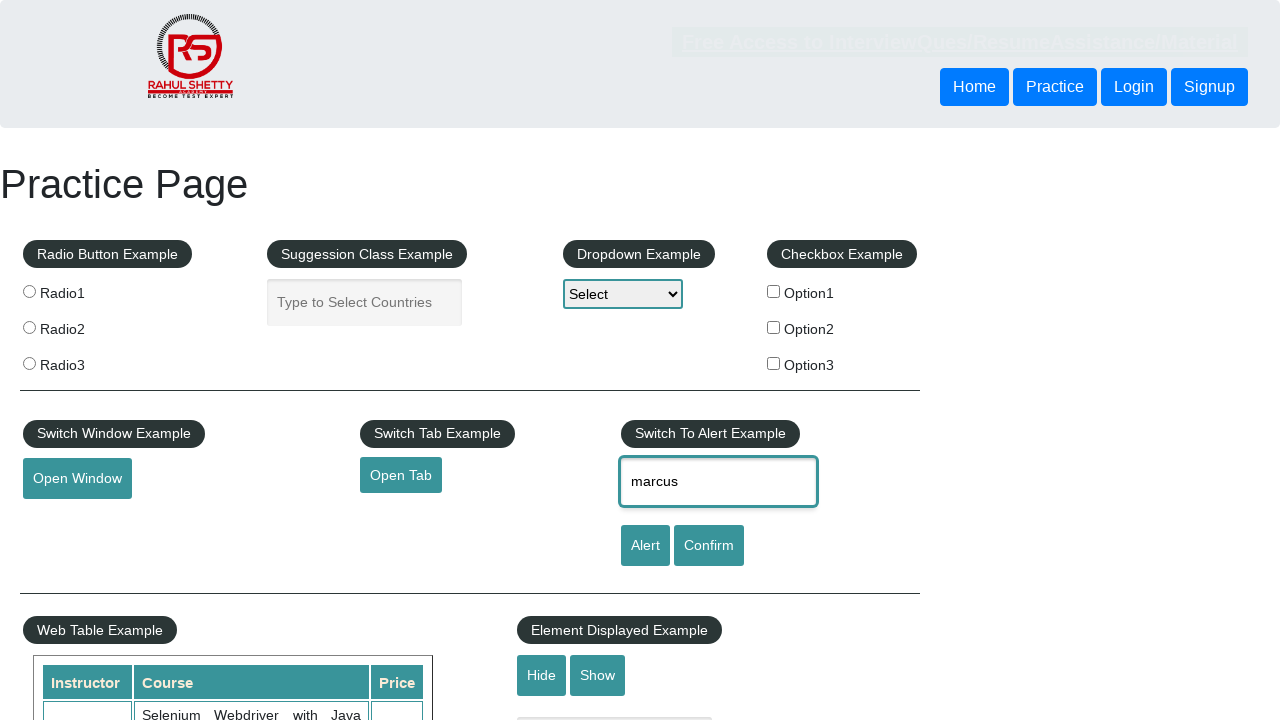

Clicked alert button to trigger alert at (645, 546) on #alertbtn
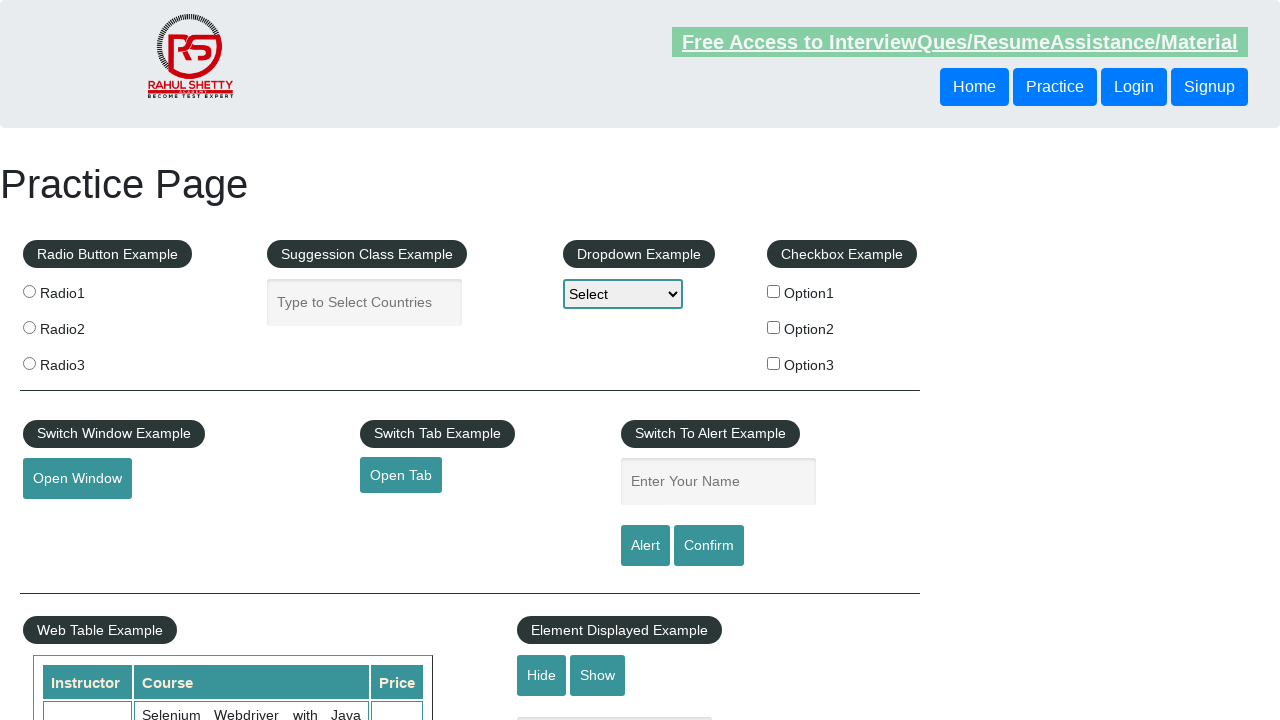

Set up dialog handler to accept alerts
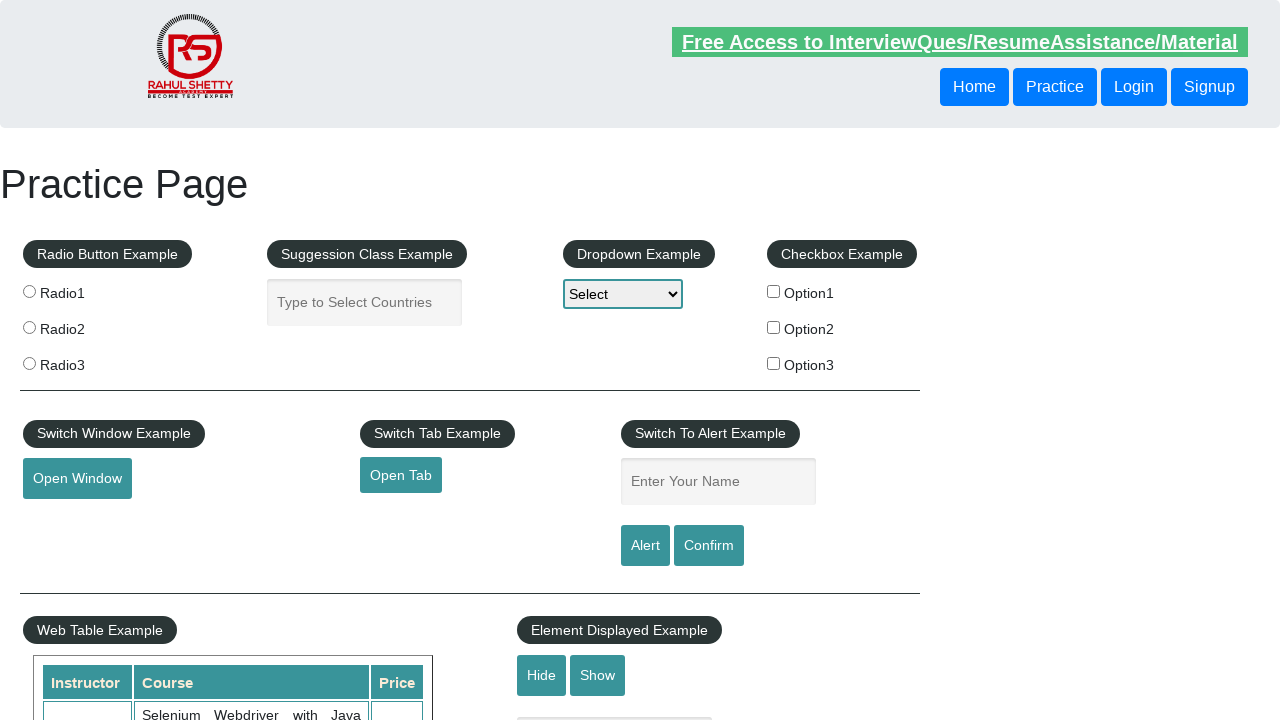

Clicked alert button again with handler active at (645, 546) on #alertbtn
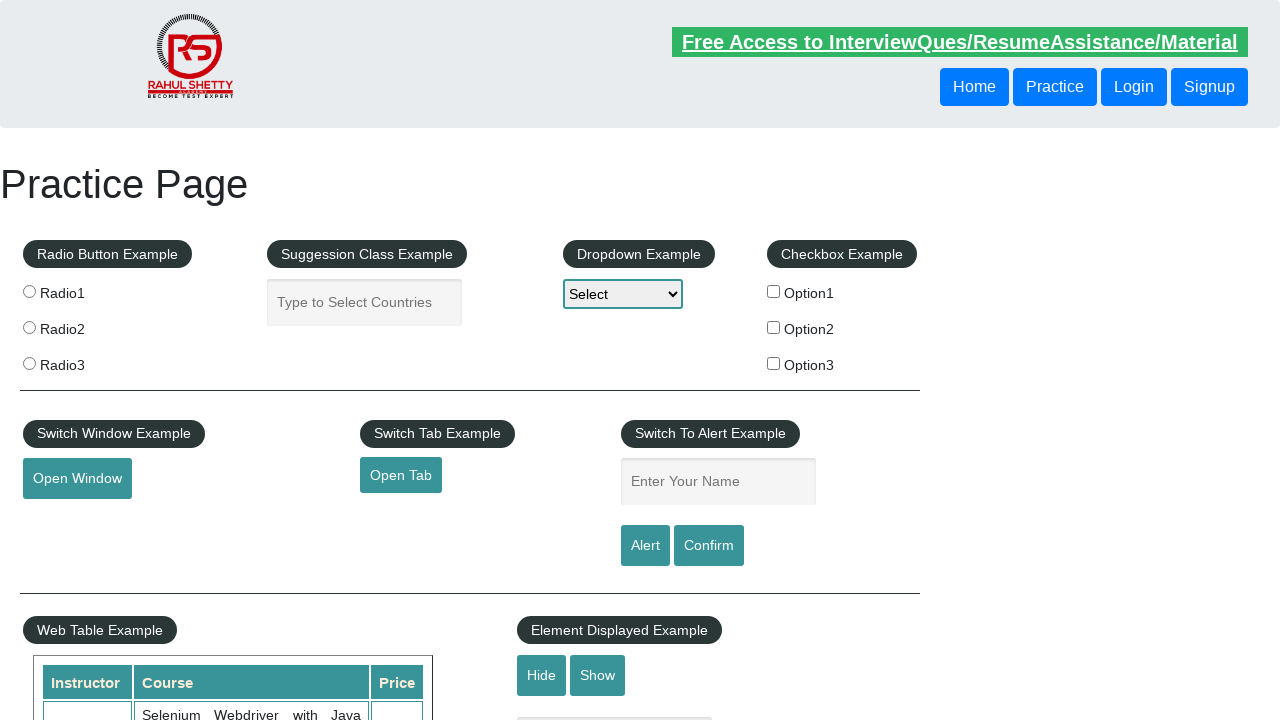

Waited 500ms for alert interaction to complete
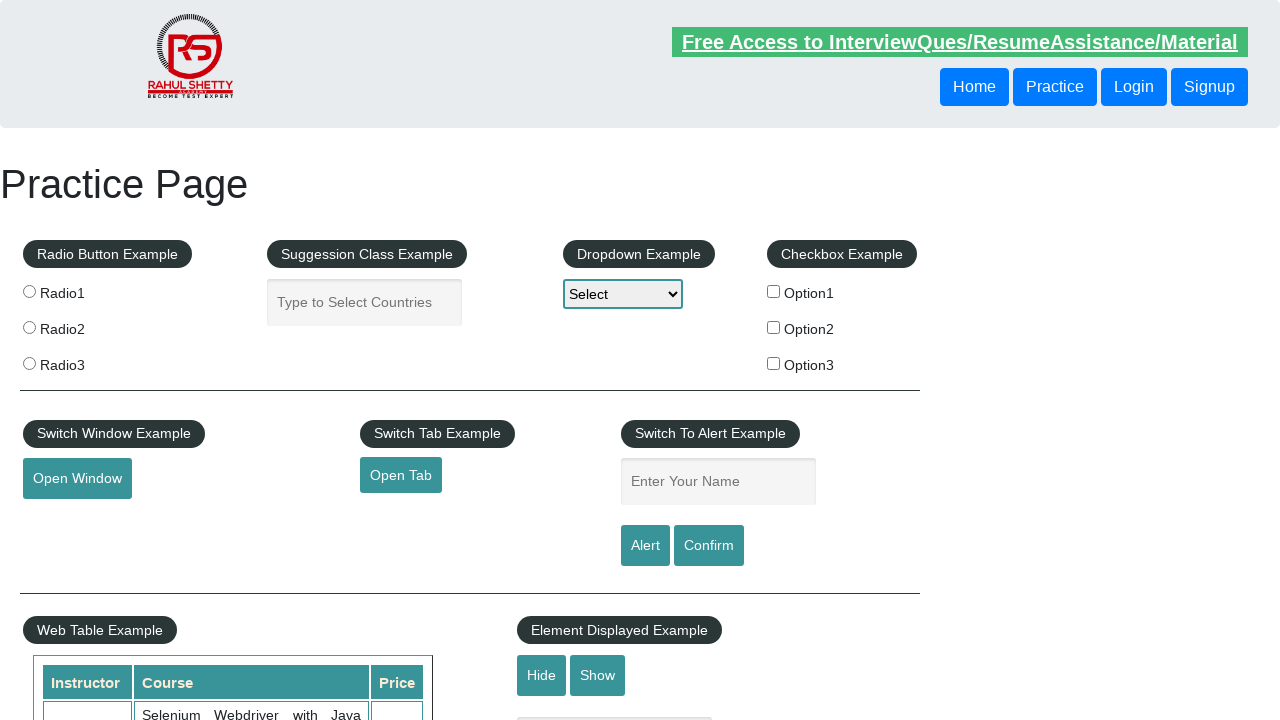

Clicked confirm button to trigger confirm dialog at (709, 546) on #confirmbtn
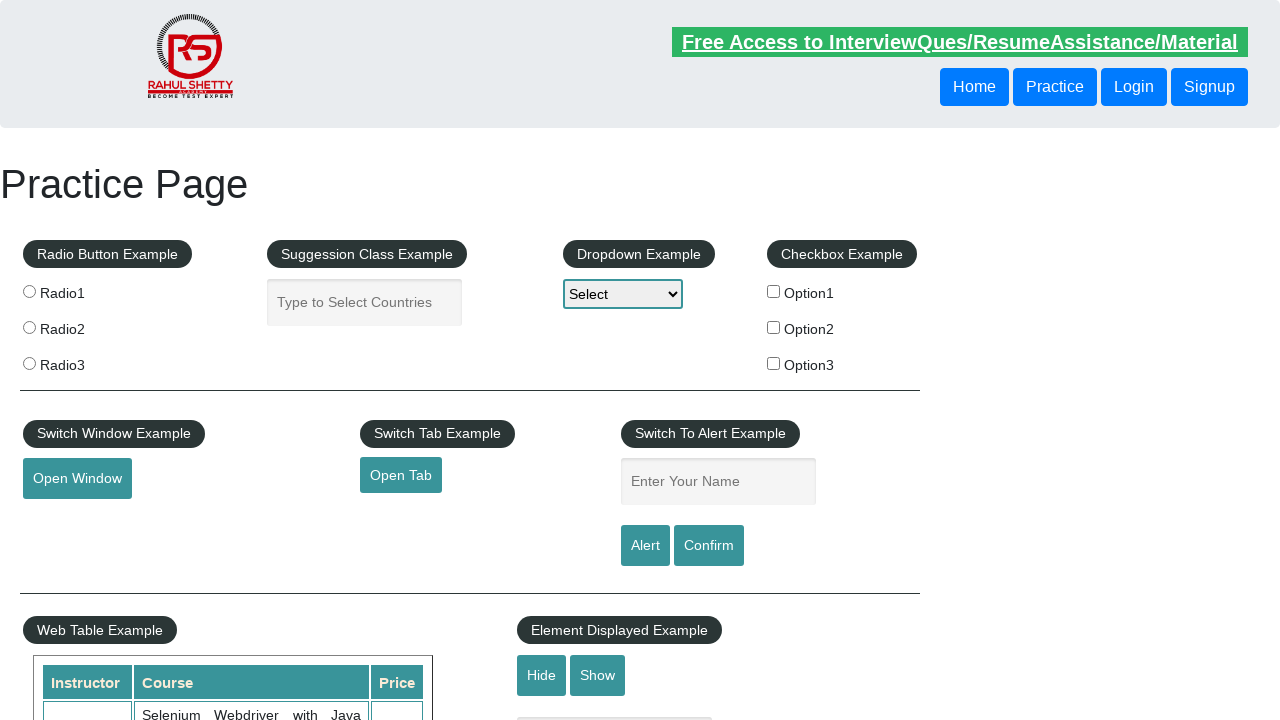

Set up dialog handler to dismiss confirm dialogs
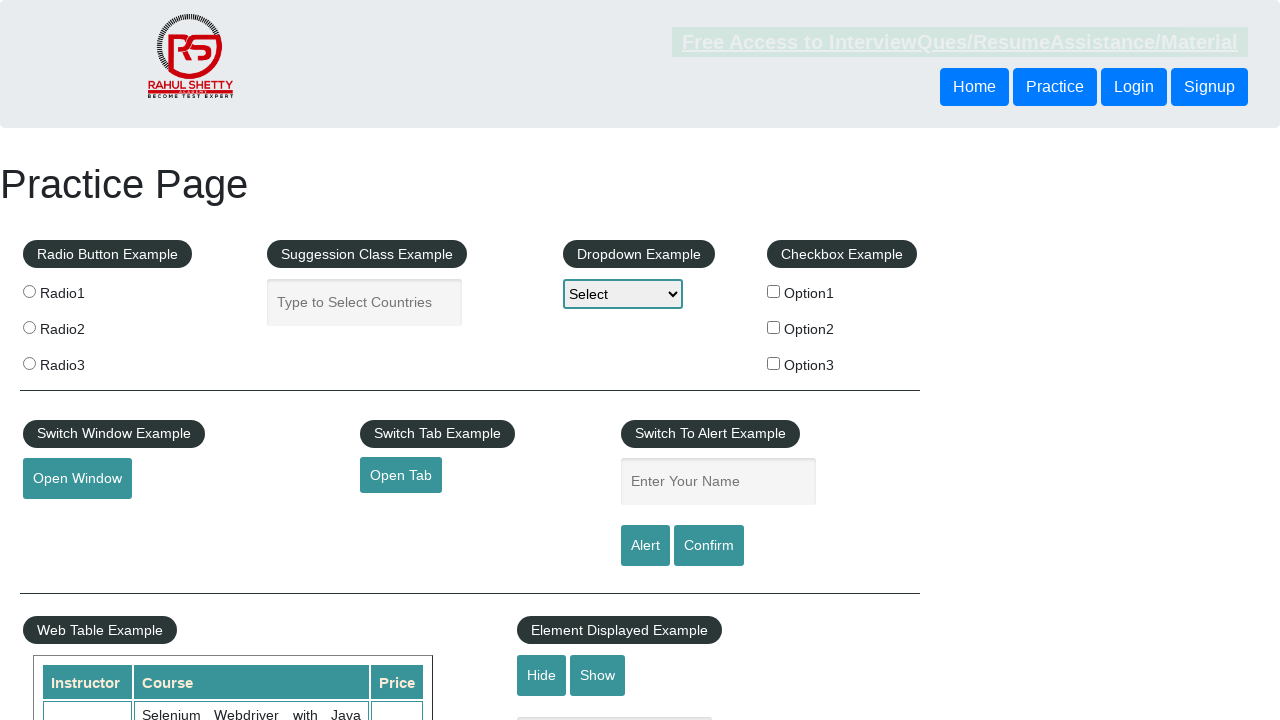

Clicked confirm button again with dismiss handler active at (709, 546) on #confirmbtn
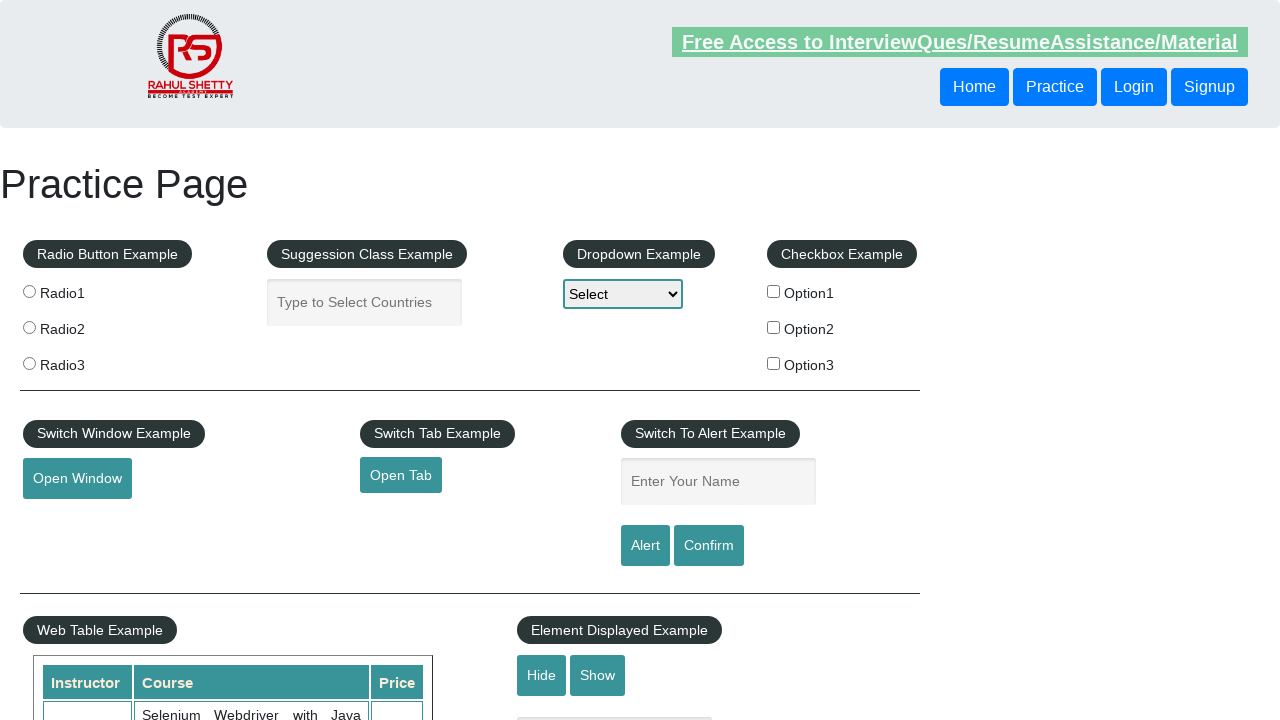

Waited 500ms for confirm dialog interaction to complete
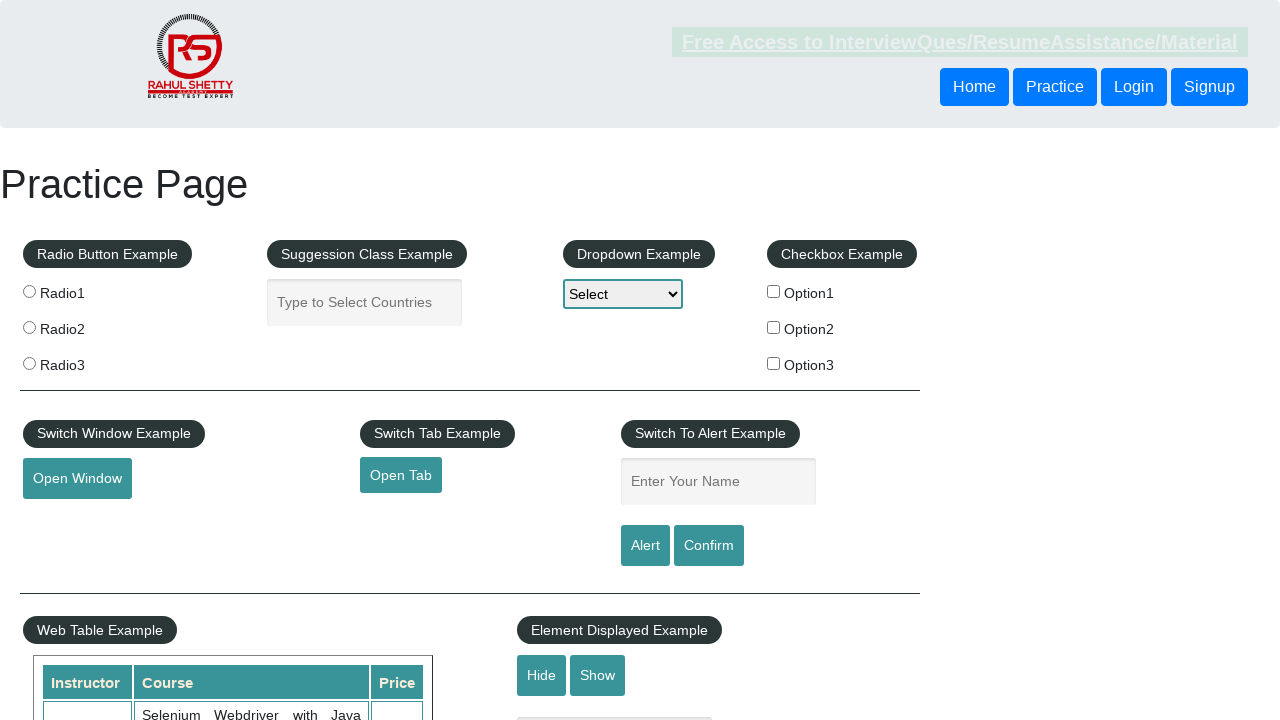

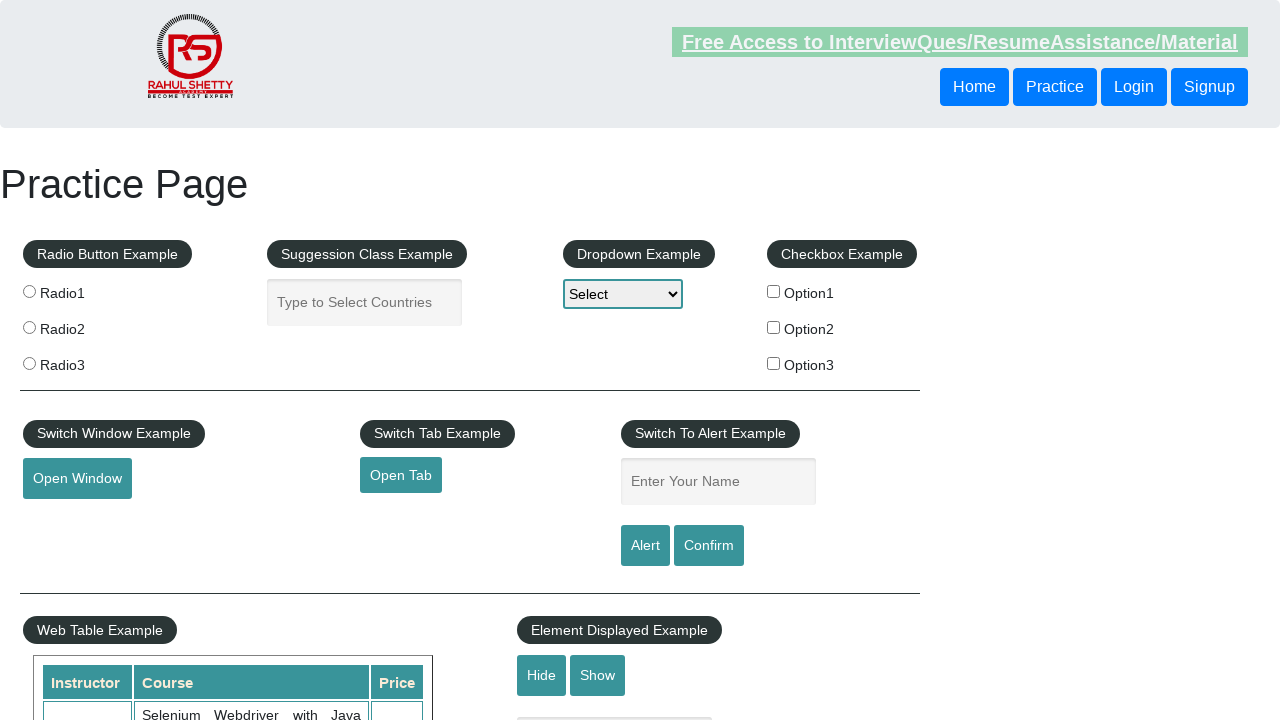